Tests that the todo counter displays the correct number of items

Starting URL: https://demo.playwright.dev/todomvc

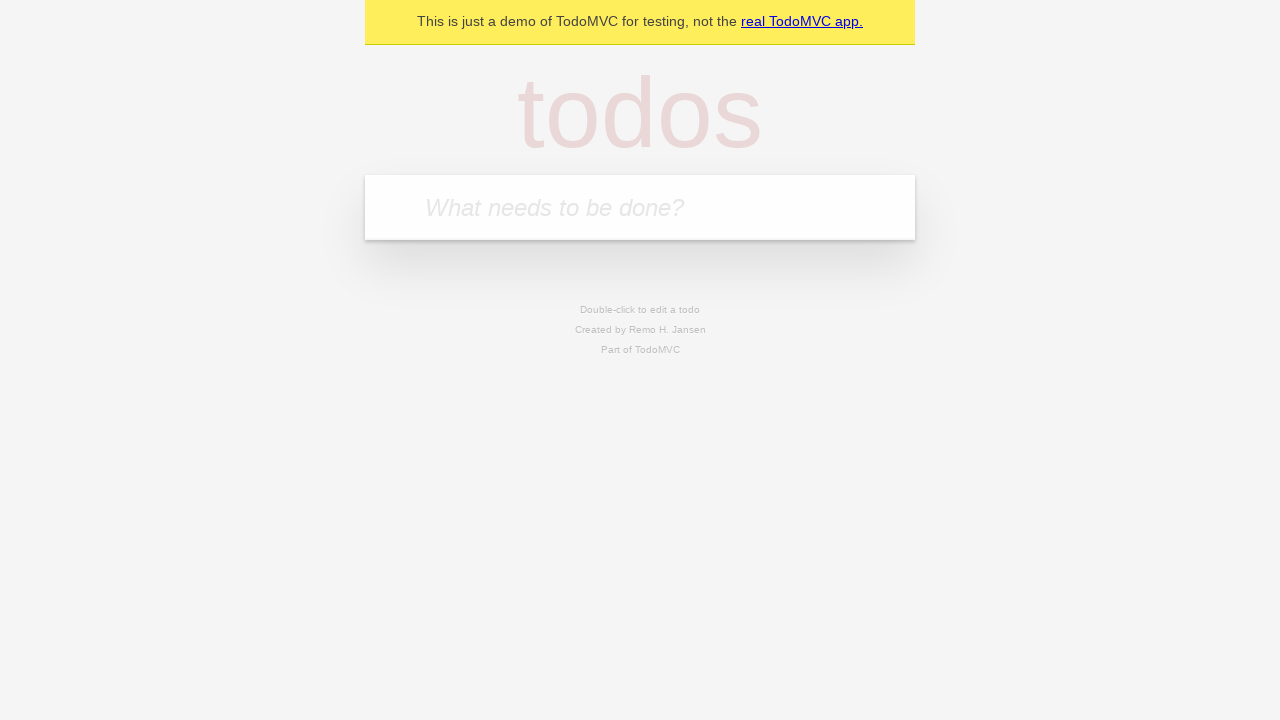

Located the 'What needs to be done?' input field
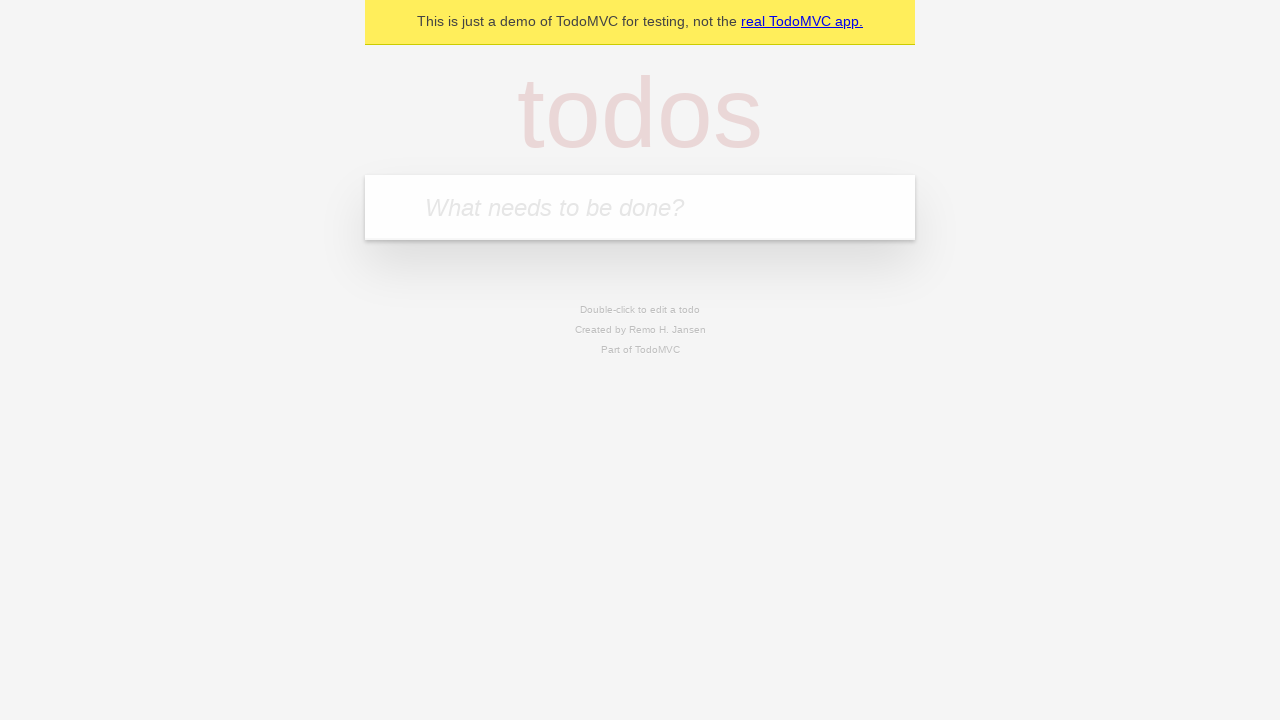

Filled input field with 'buy some cheese' on internal:attr=[placeholder="What needs to be done?"i]
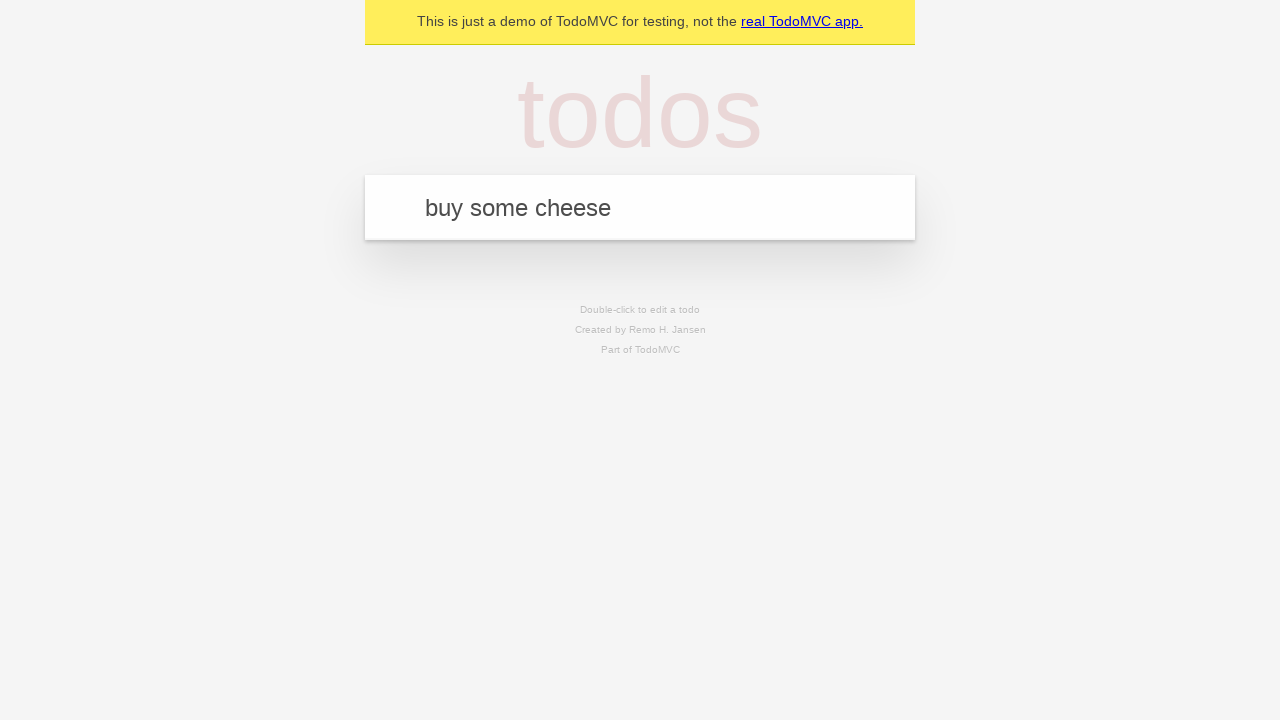

Pressed Enter to add first todo item on internal:attr=[placeholder="What needs to be done?"i]
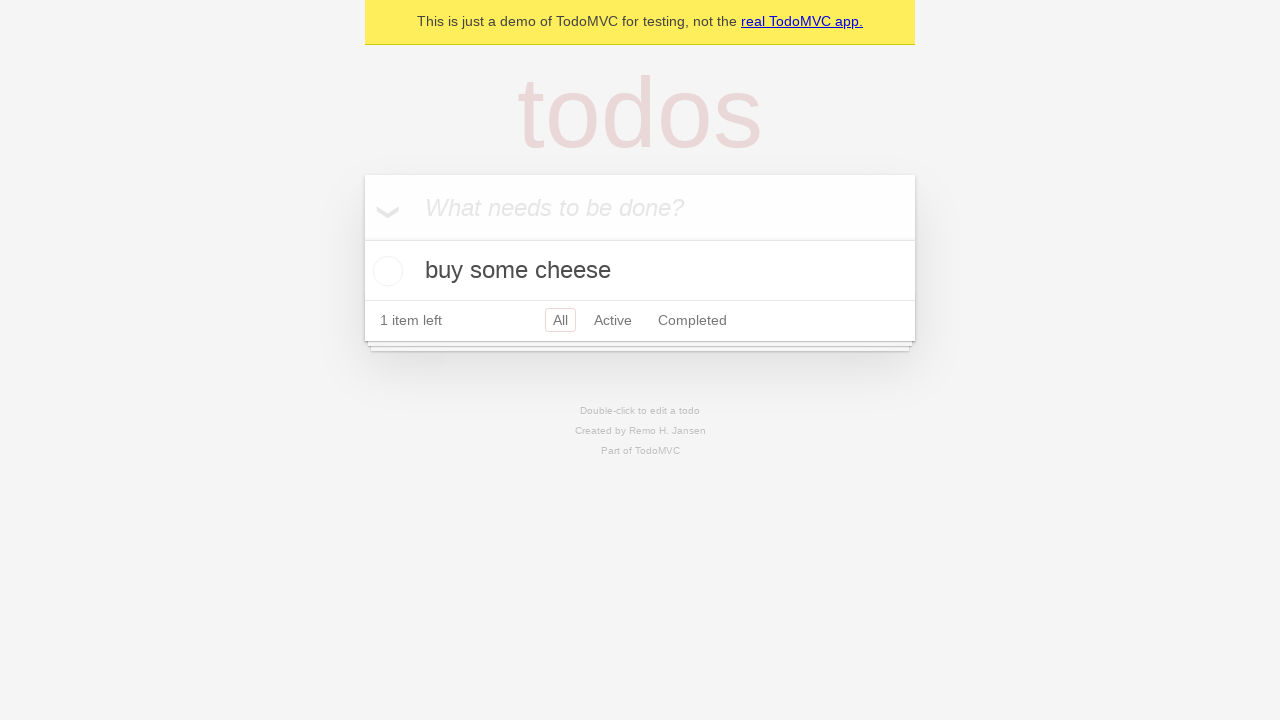

Todo counter element appeared
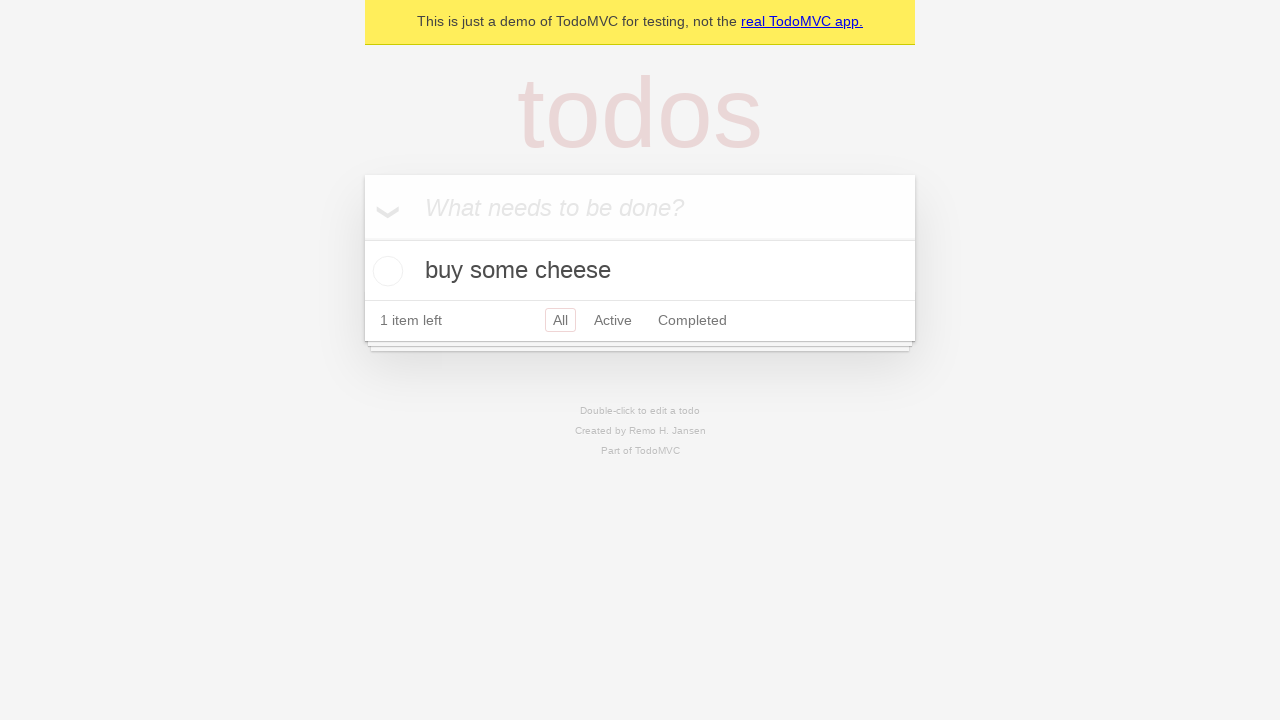

Filled input field with 'feed the cat' on internal:attr=[placeholder="What needs to be done?"i]
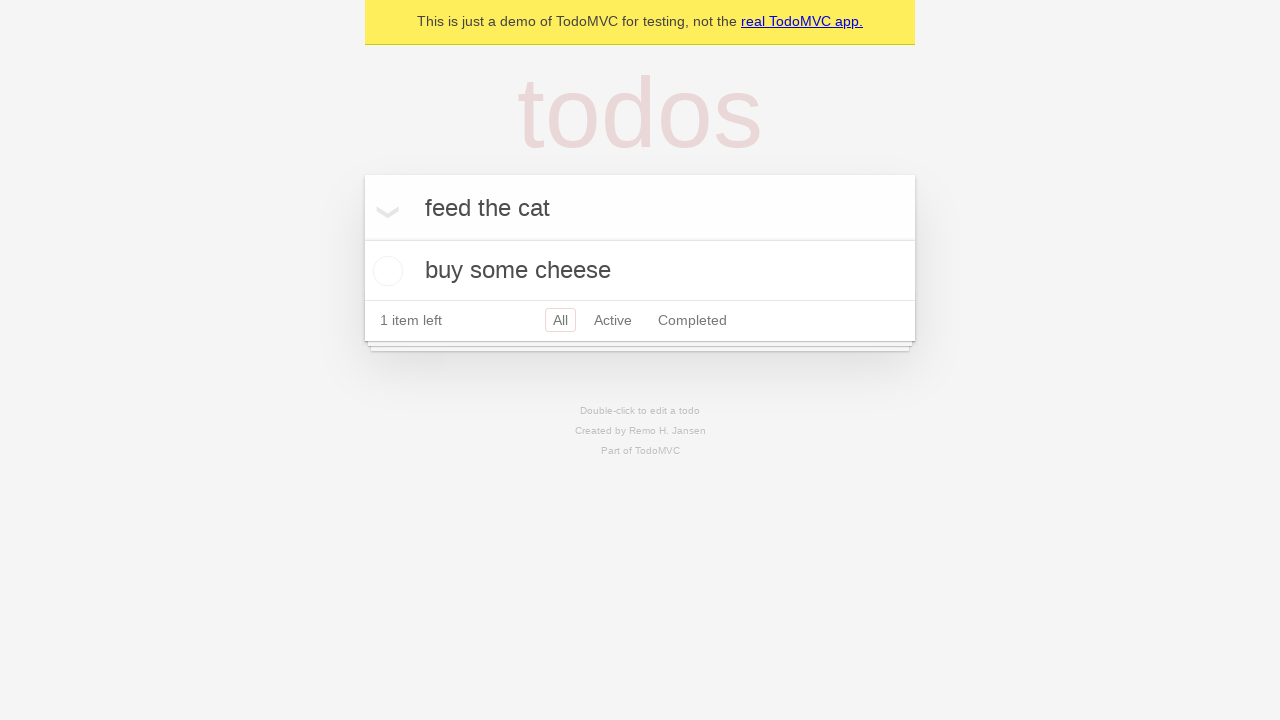

Pressed Enter to add second todo item on internal:attr=[placeholder="What needs to be done?"i]
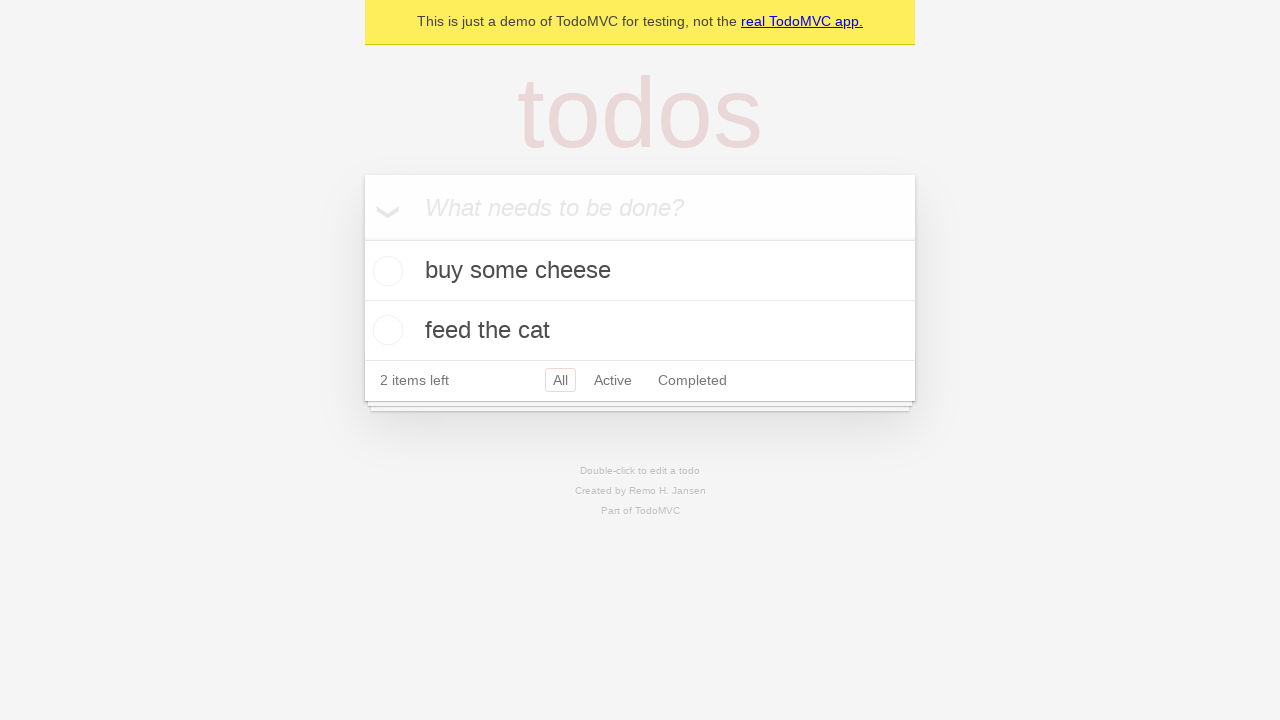

Todo counter updated to display 2 items
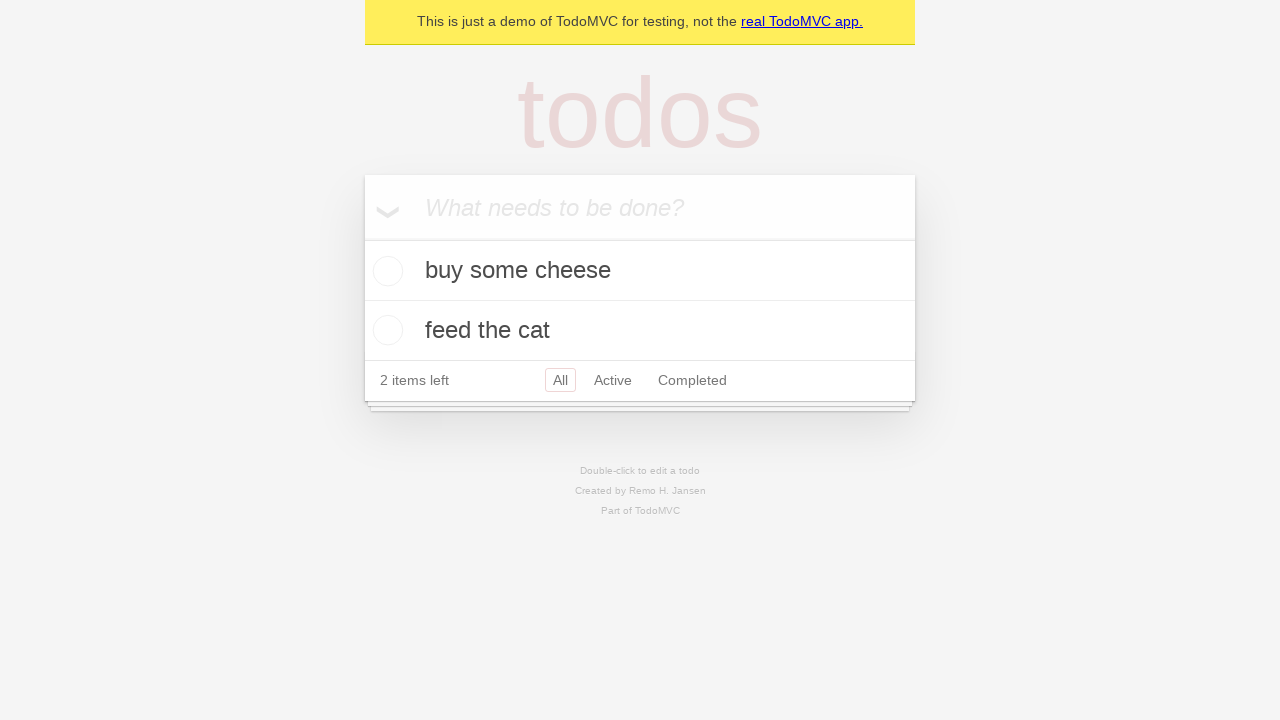

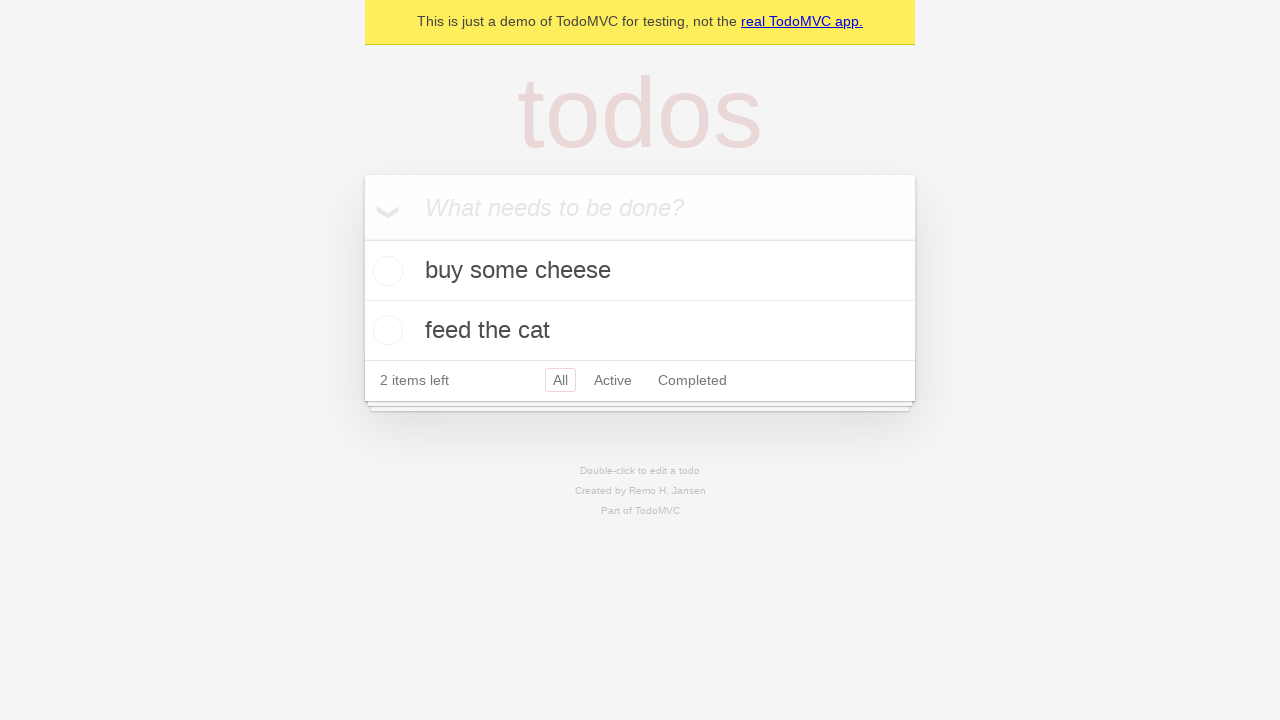